Tests dynamic loading by clicking through to Example 1, starting the loading process, and verifying the "Hello World!" message appears

Starting URL: https://the-internet.herokuapp.com/

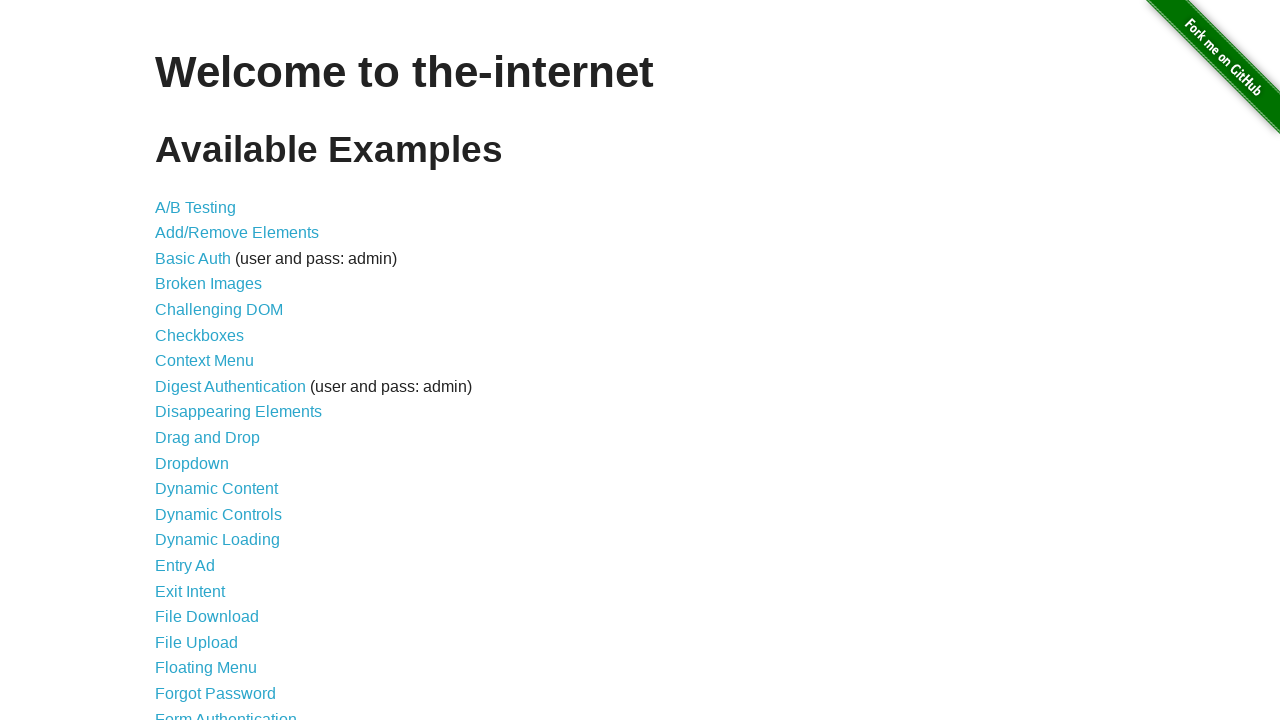

Clicked on Dynamic Loading link at (218, 540) on text=Dynamic Loading
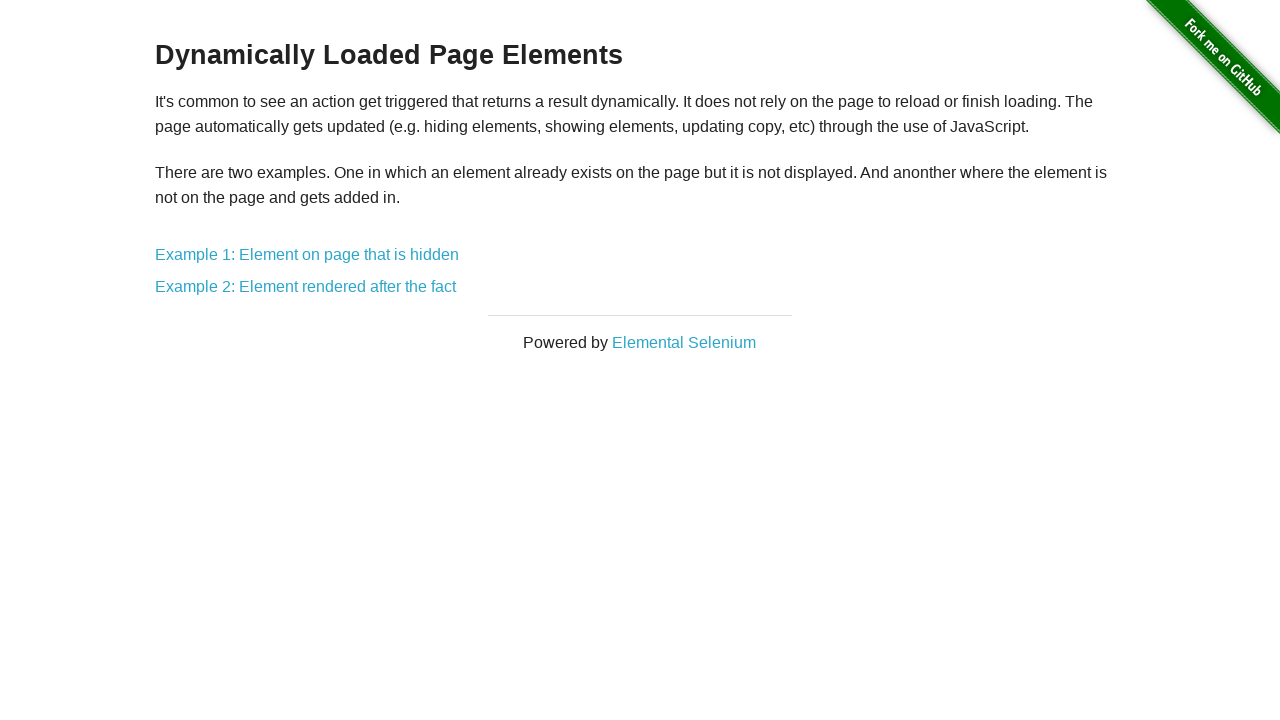

Clicked on Example 1 at (307, 255) on text=Example 1
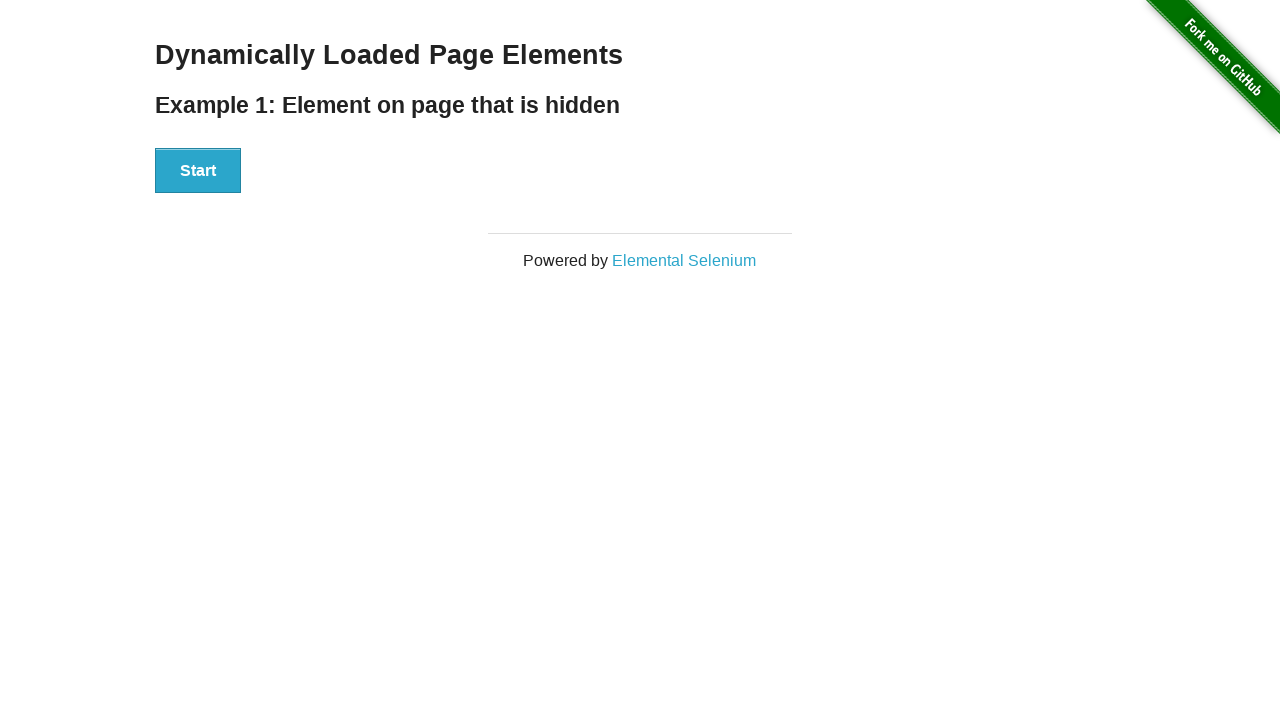

Clicked the Start button to begin loading process at (198, 171) on button
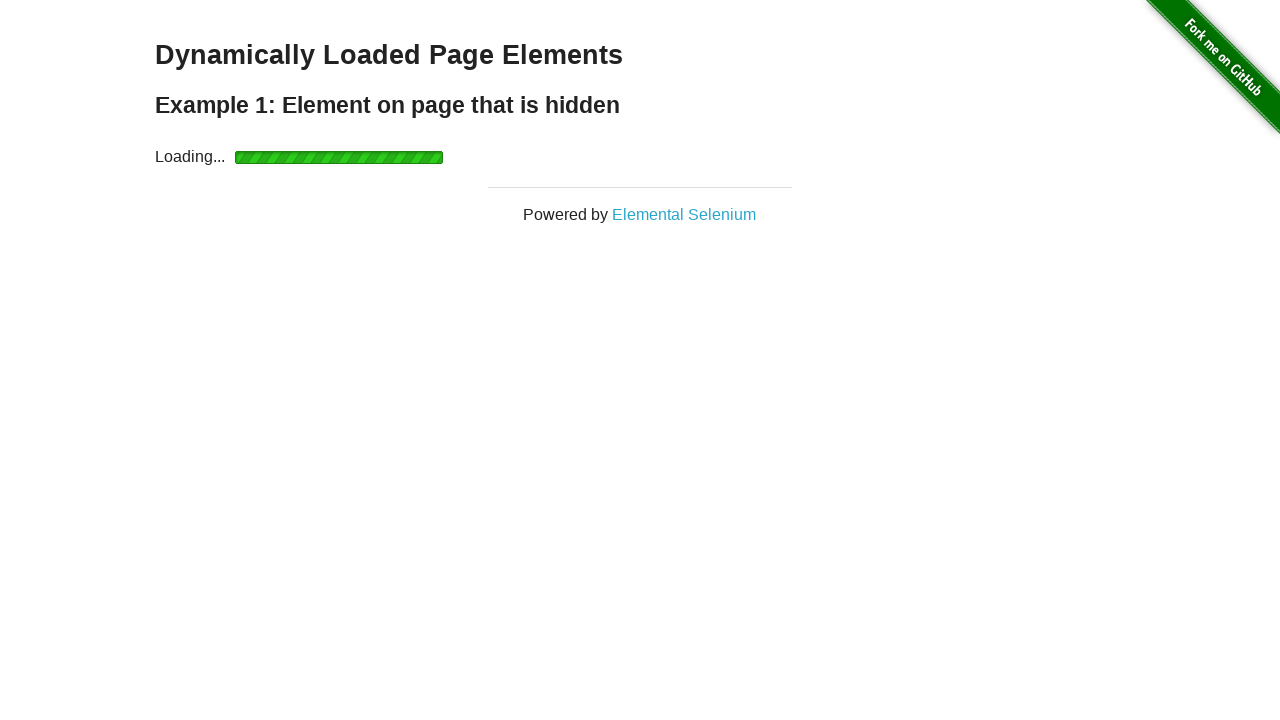

Waited for 'Hello World!' message to appear
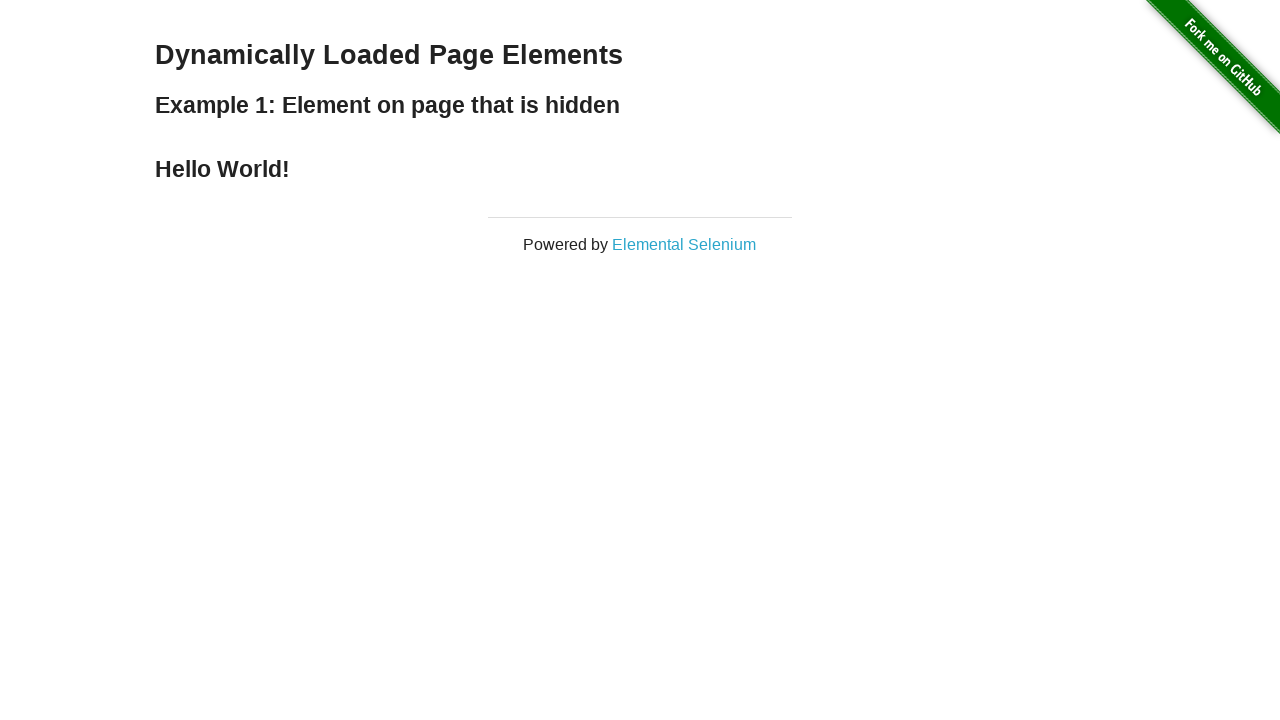

Located the finish message element
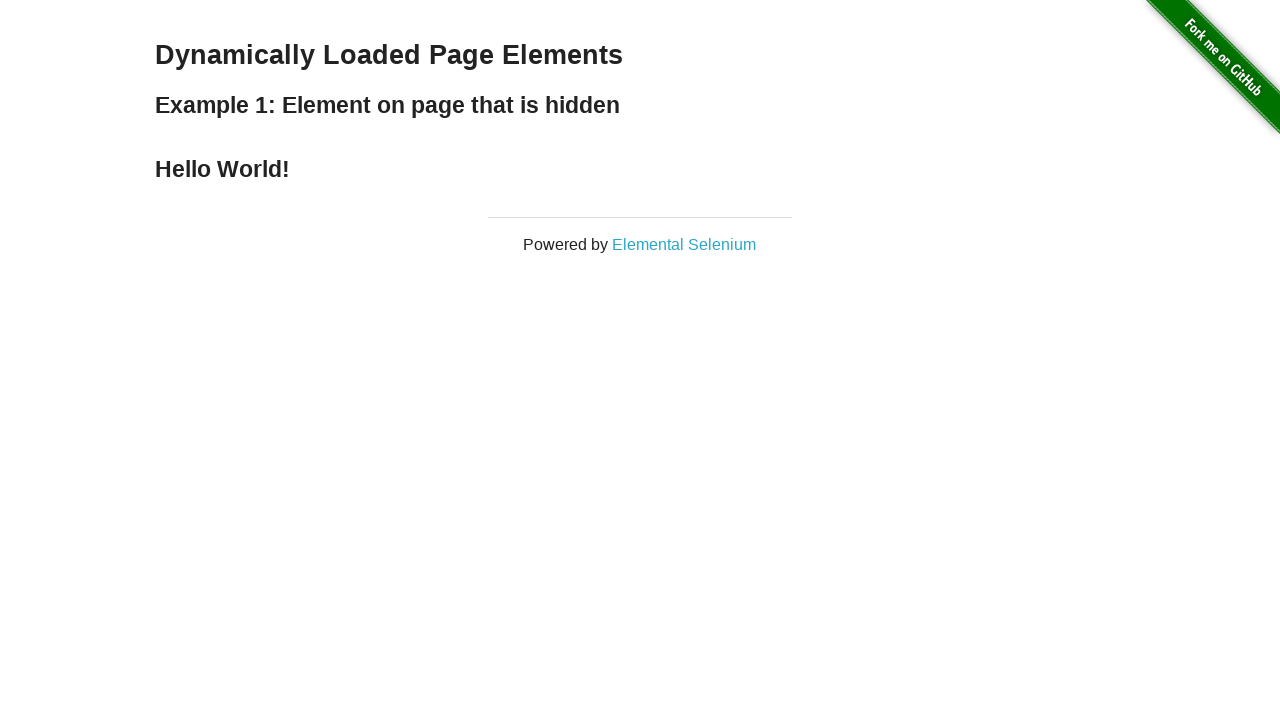

Verified that 'Hello World!' message is displayed
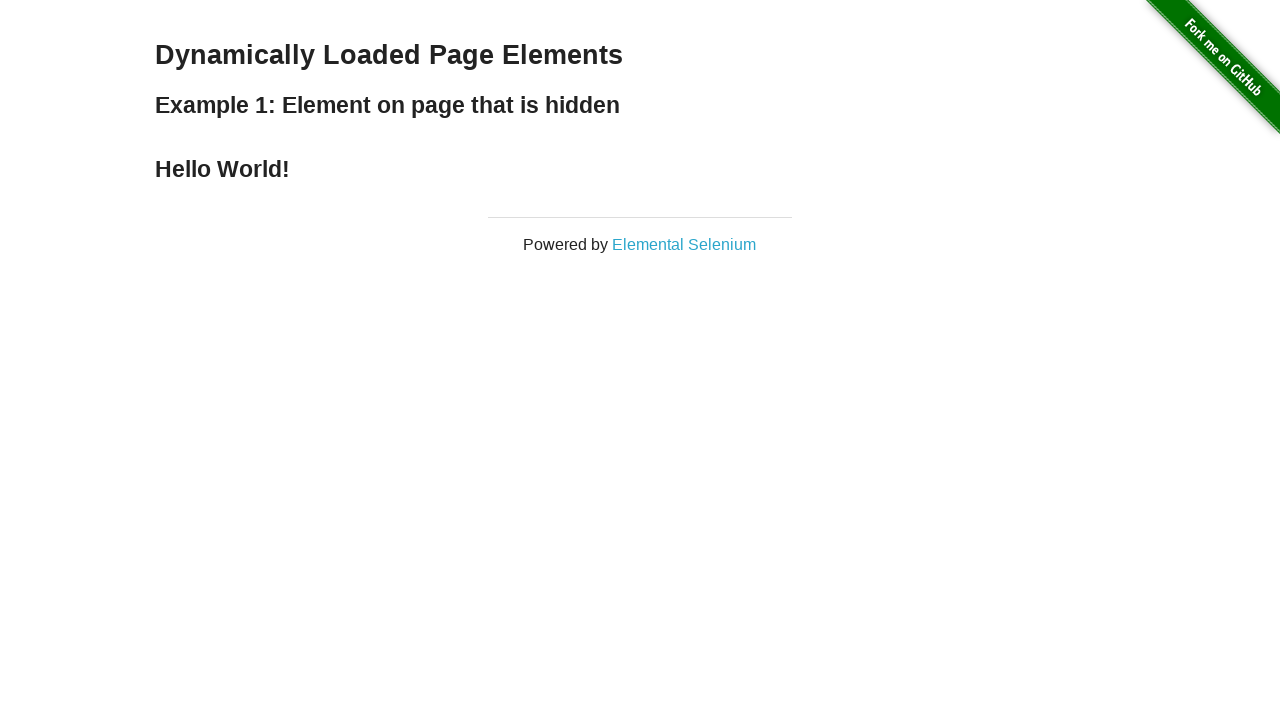

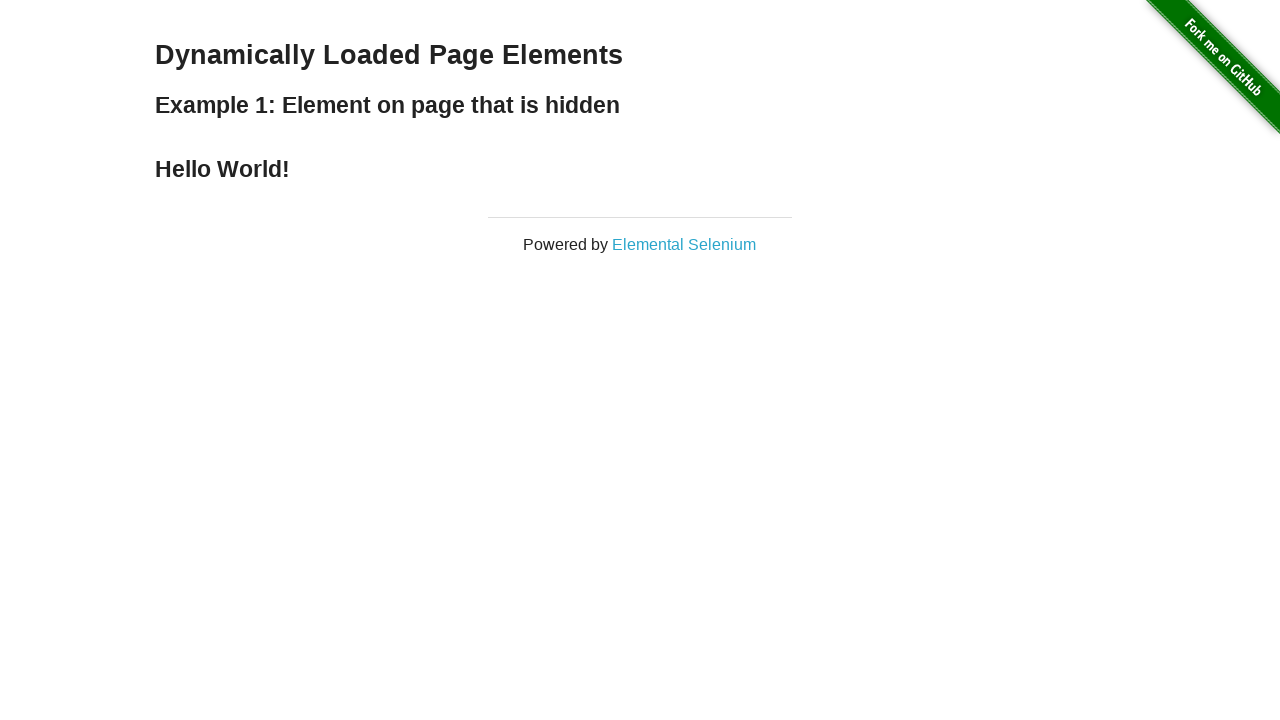